Tests page scrolling functionality by scrolling down and then back up on Dell's website

Starting URL: https://www.dell.com/en-us

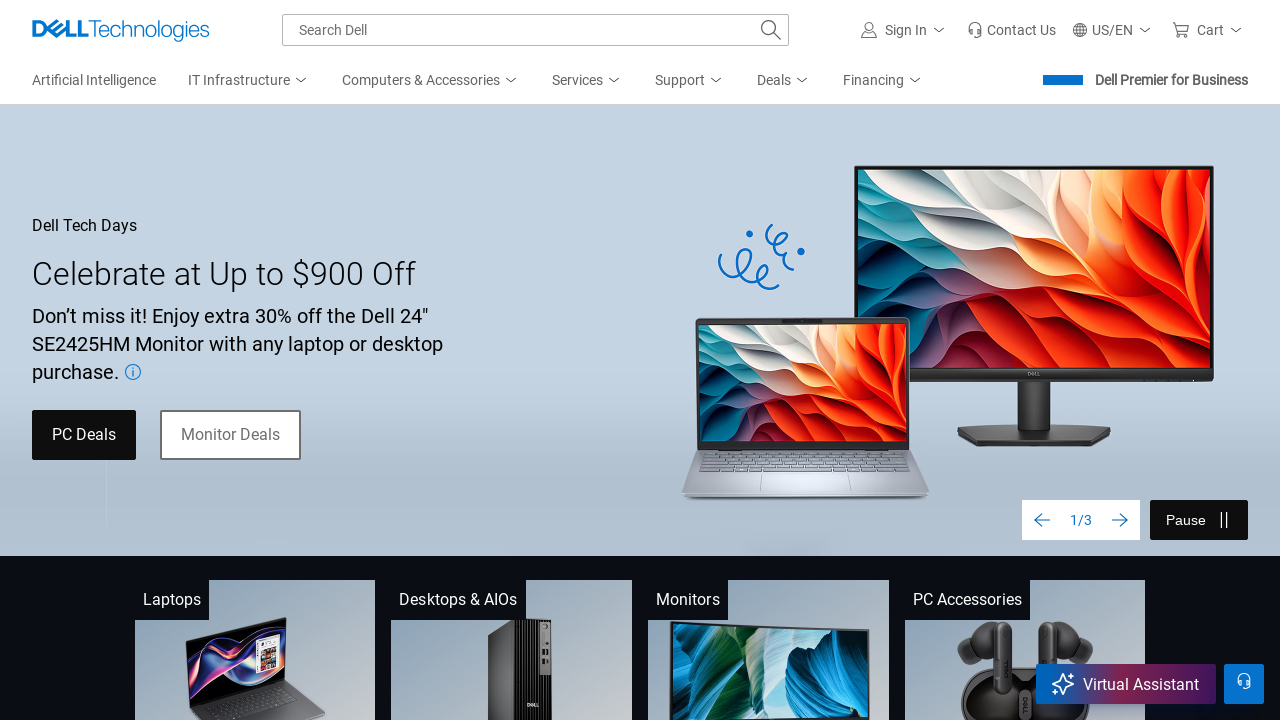

Scrolled down to 6000px on Dell website
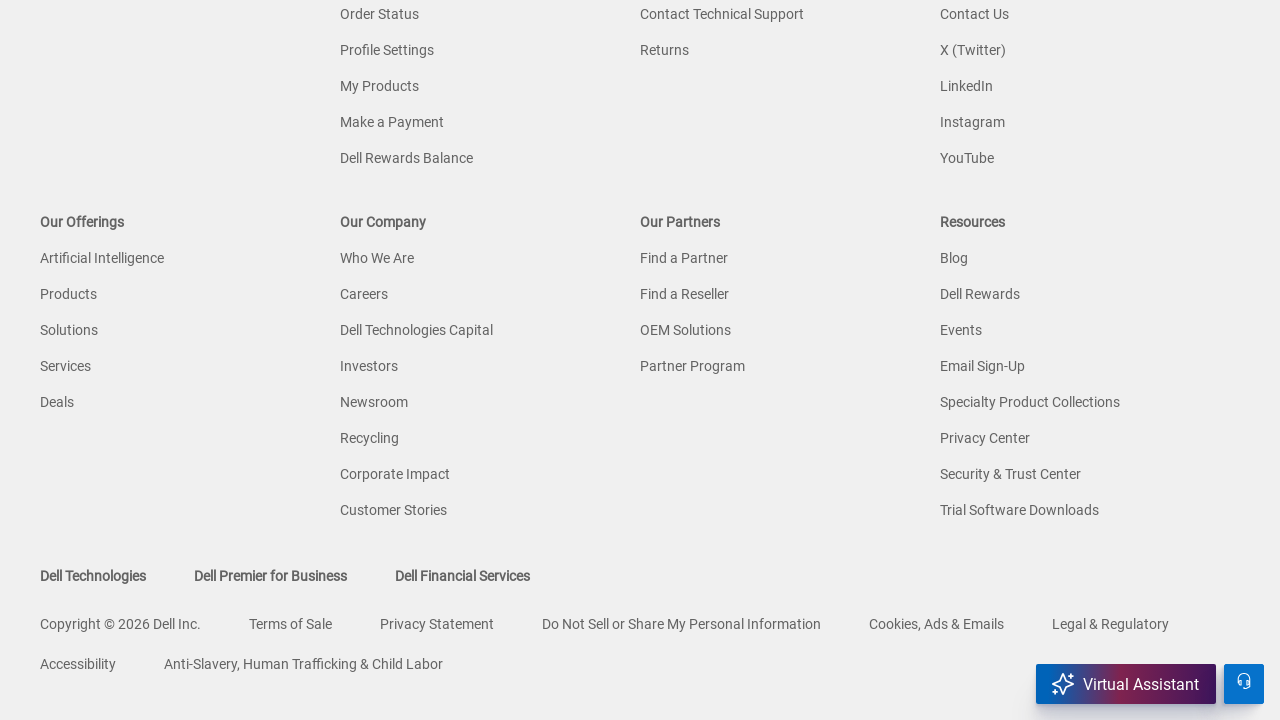

Waited 2 seconds for scroll animation to complete
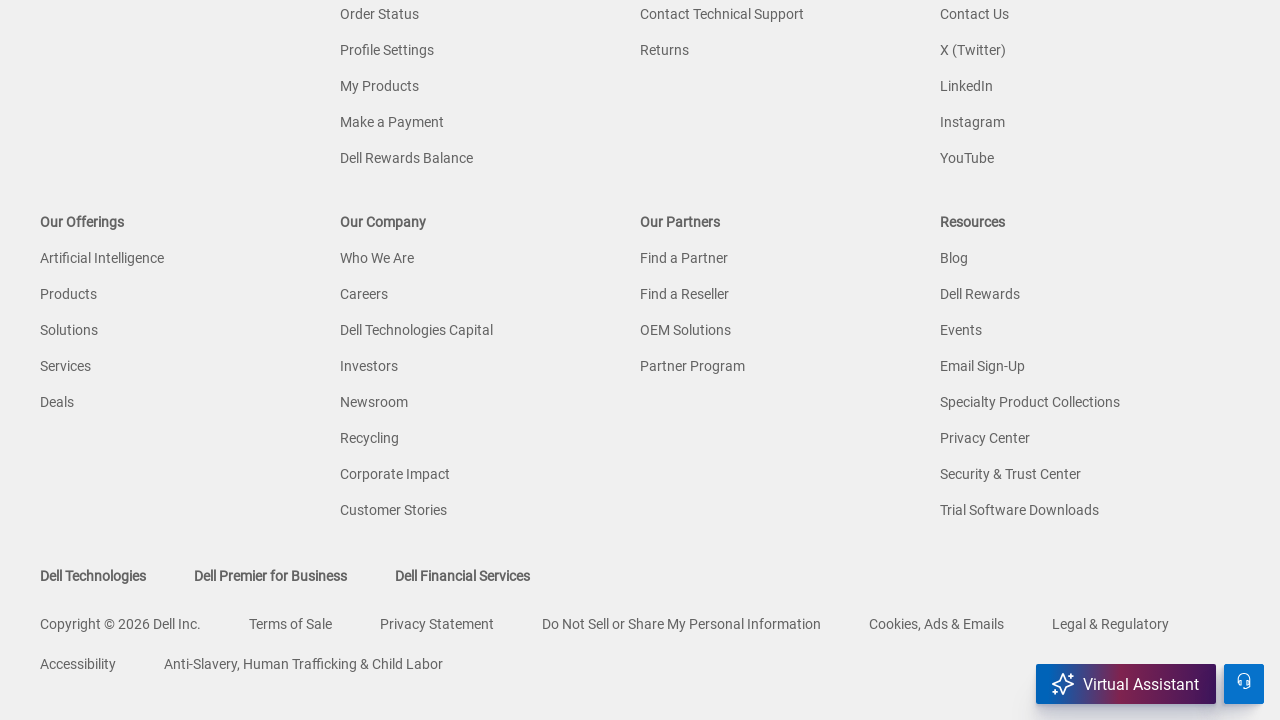

Scrolled back to top of page
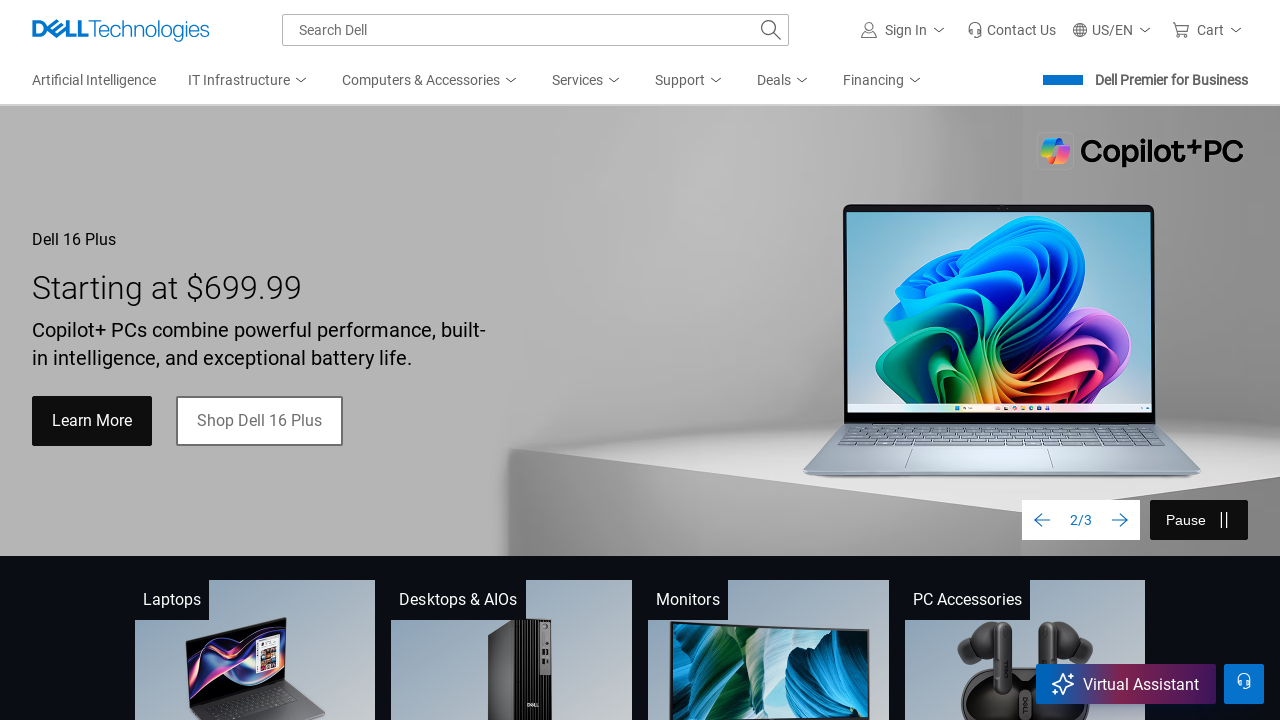

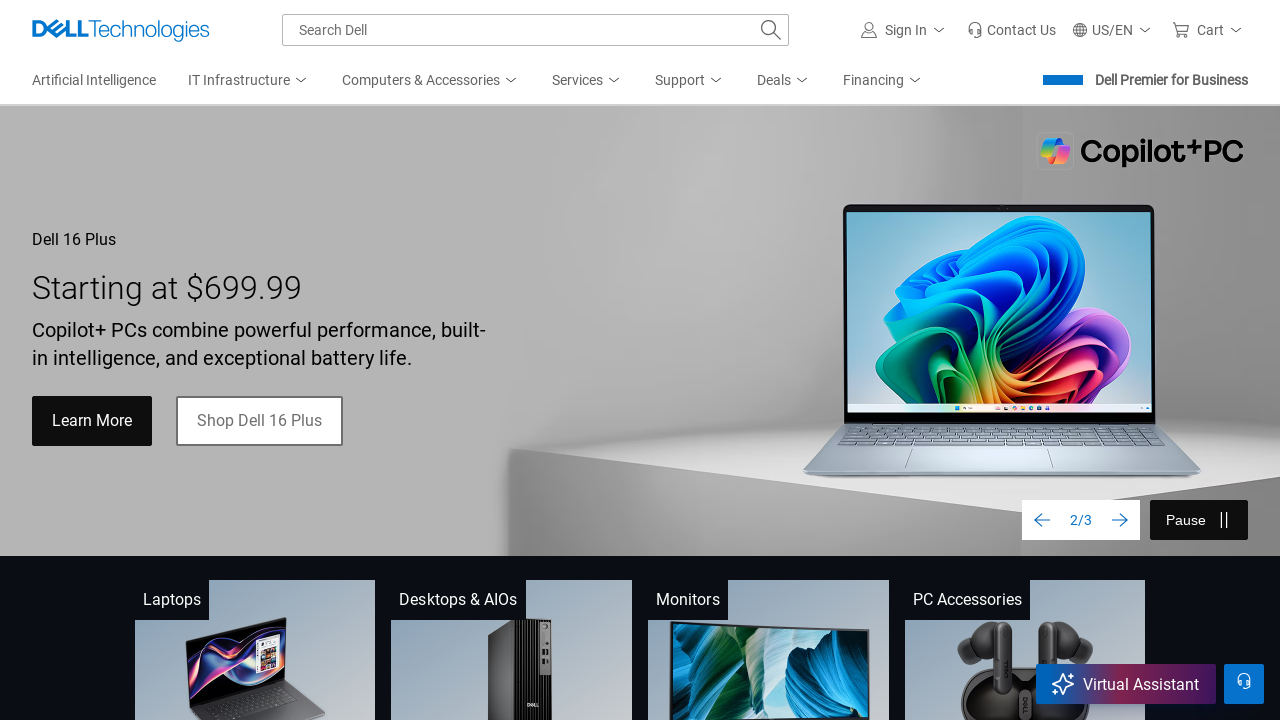